Navigates to a HoYoLab article page and waits for the article title element to load, verifying the page structure is correct.

Starting URL: https://www.hoyolab.com/article/14617222

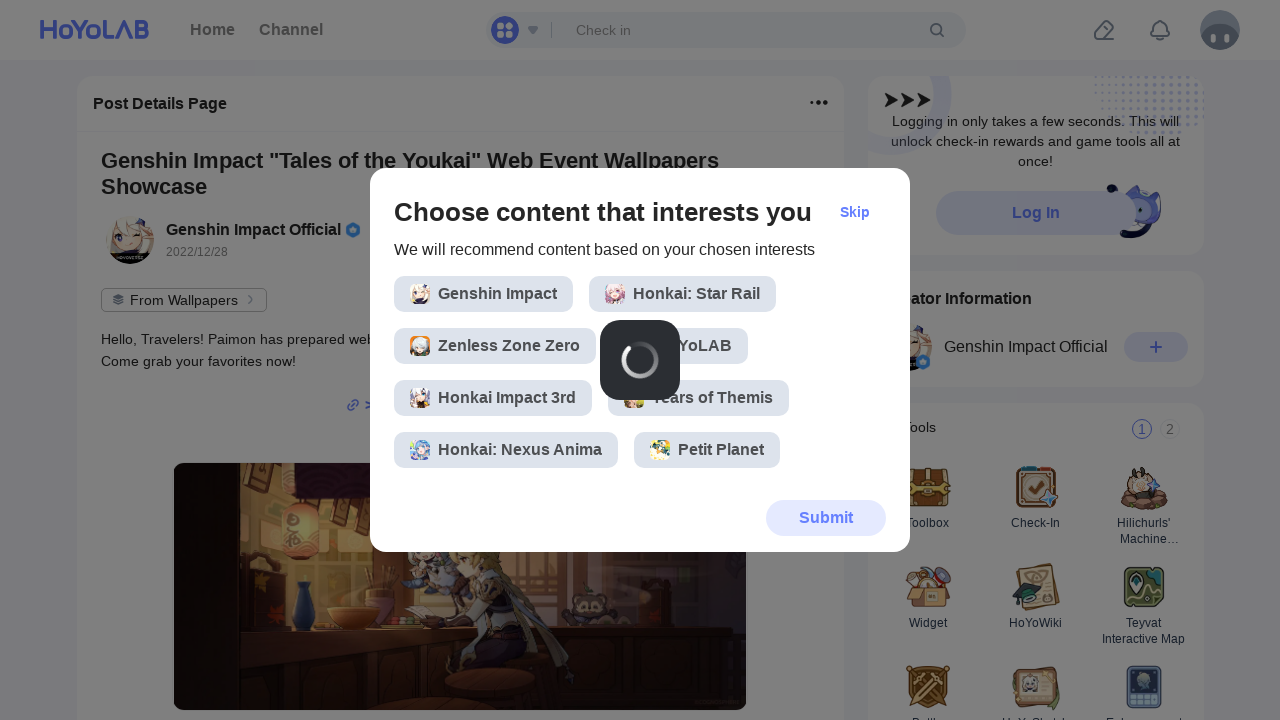

Navigated to HoYoLab article page (ID: 14617222)
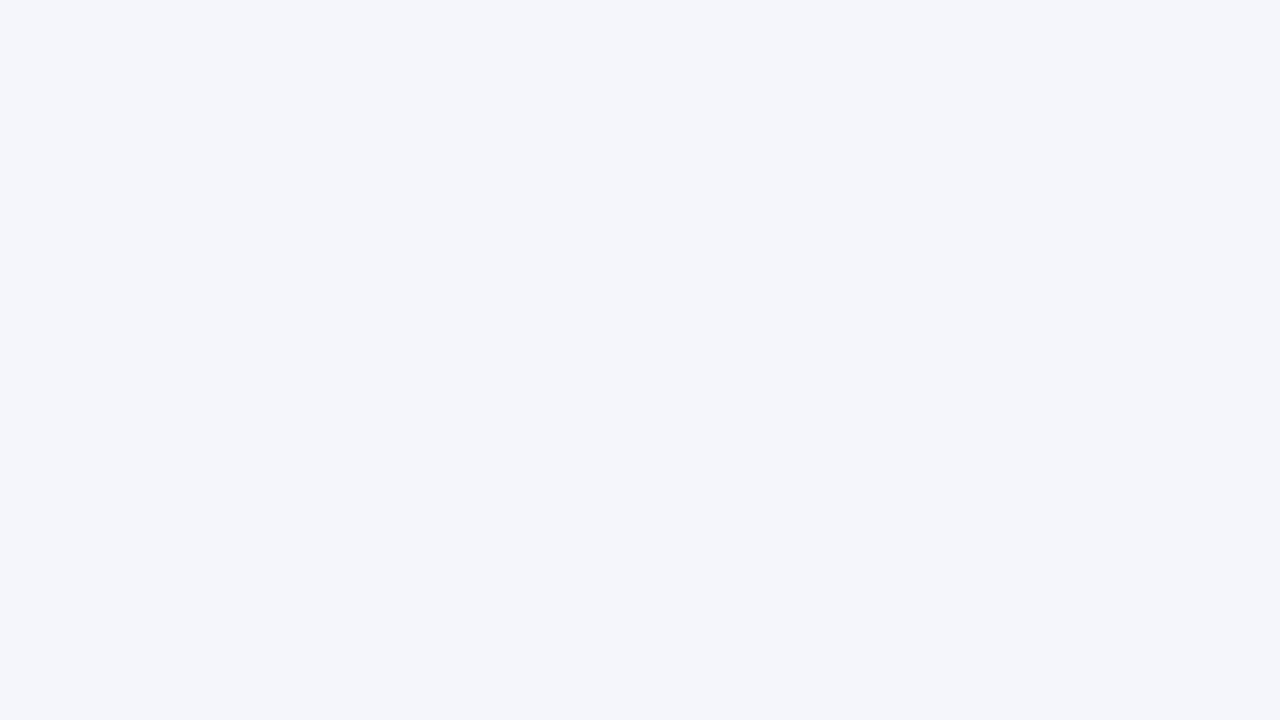

Article title section element loaded
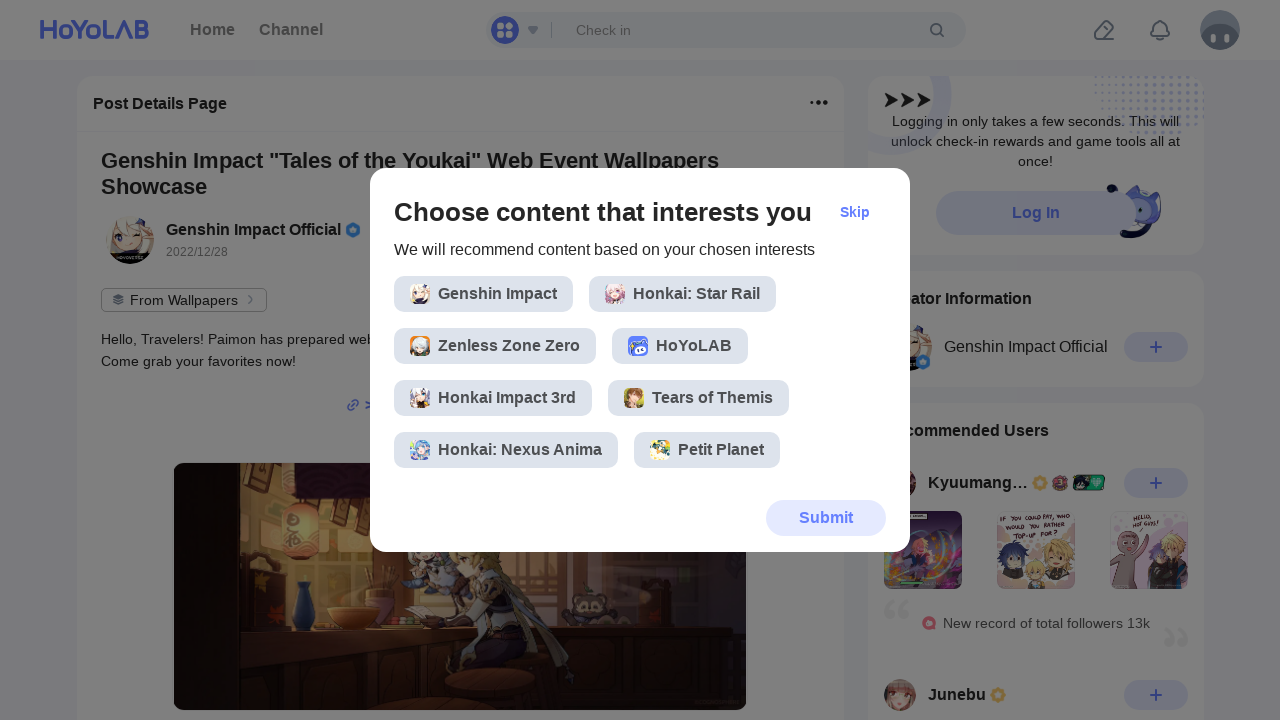

Article title h1 element loaded - page structure verified
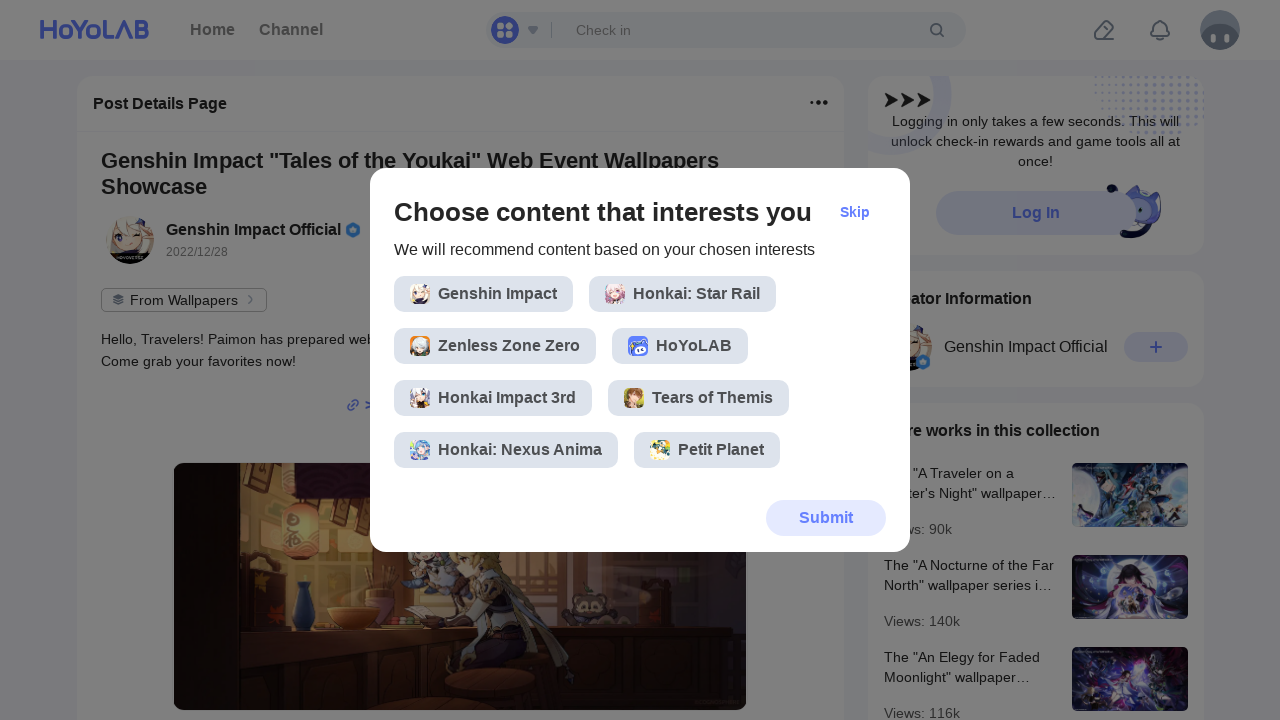

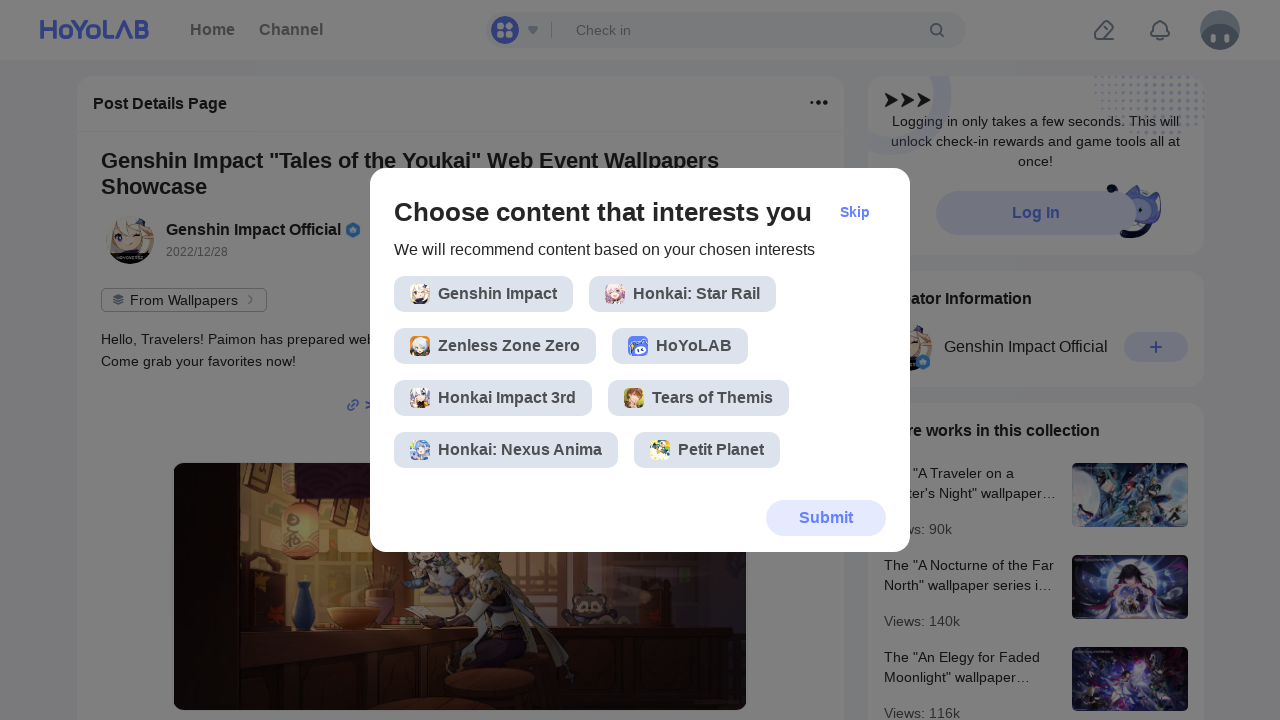